Tests getting the title of the OrangeHRM demo page

Starting URL: https://opensource-demo.orangehrmlive.com

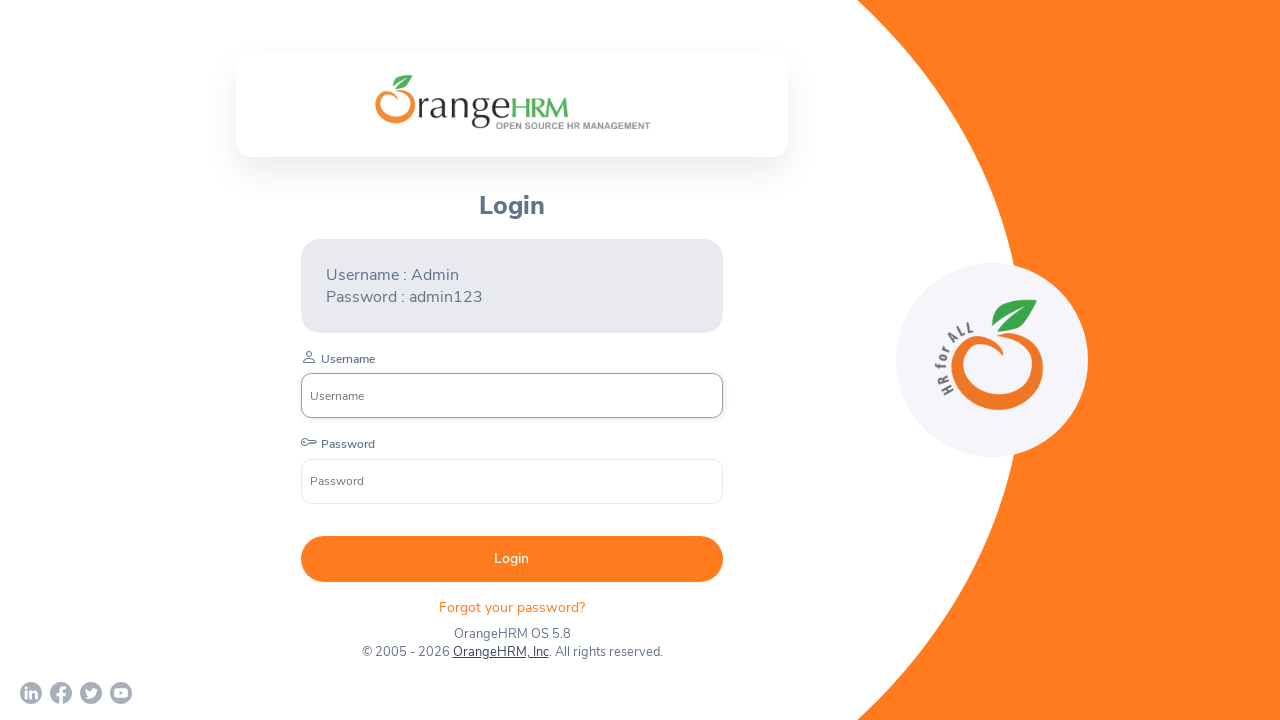

Verified page title is 'OrangeHRM'
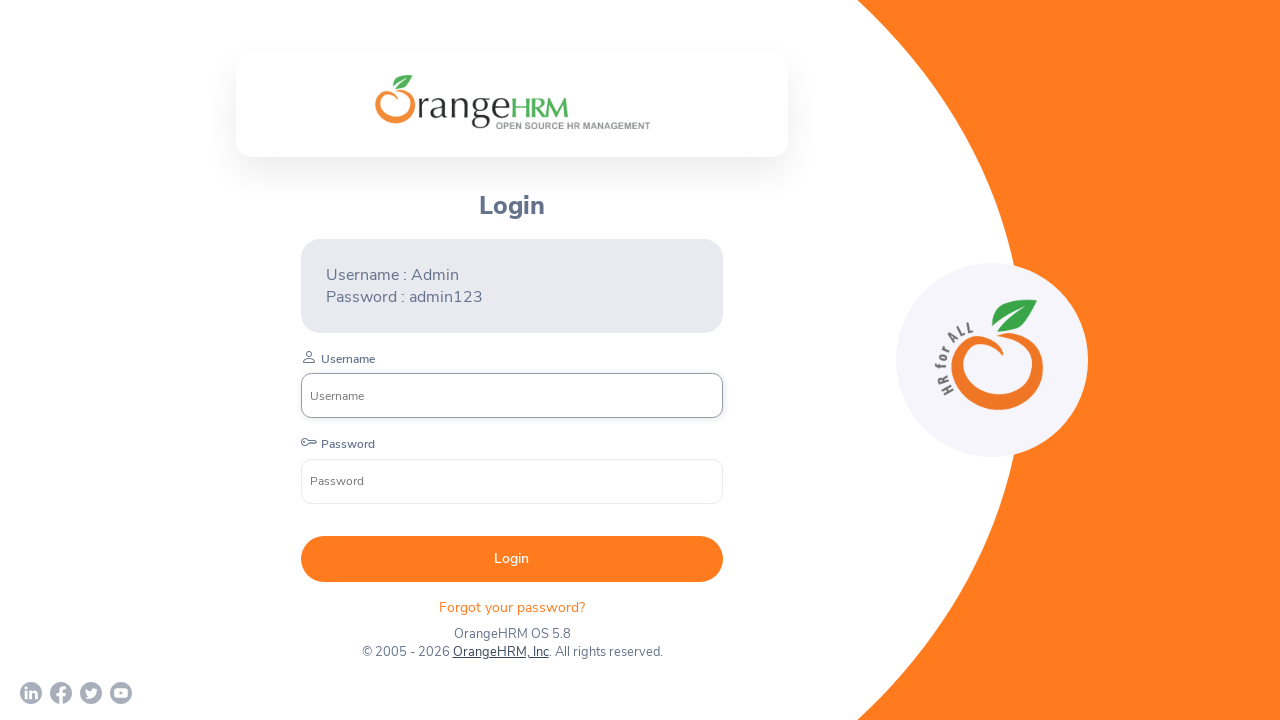

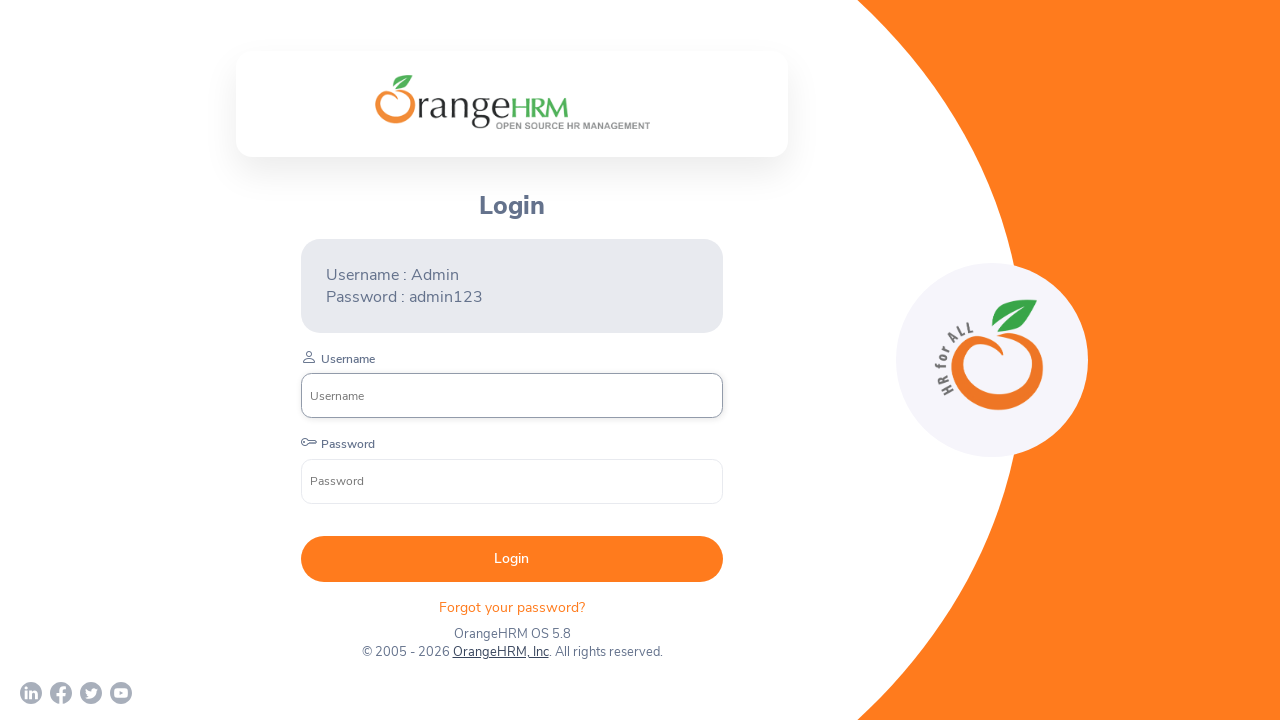